Tests drag and drop functionality by dragging two elements to their respective drop zones

Starting URL: https://grotechminds.com/drag-and-drop/

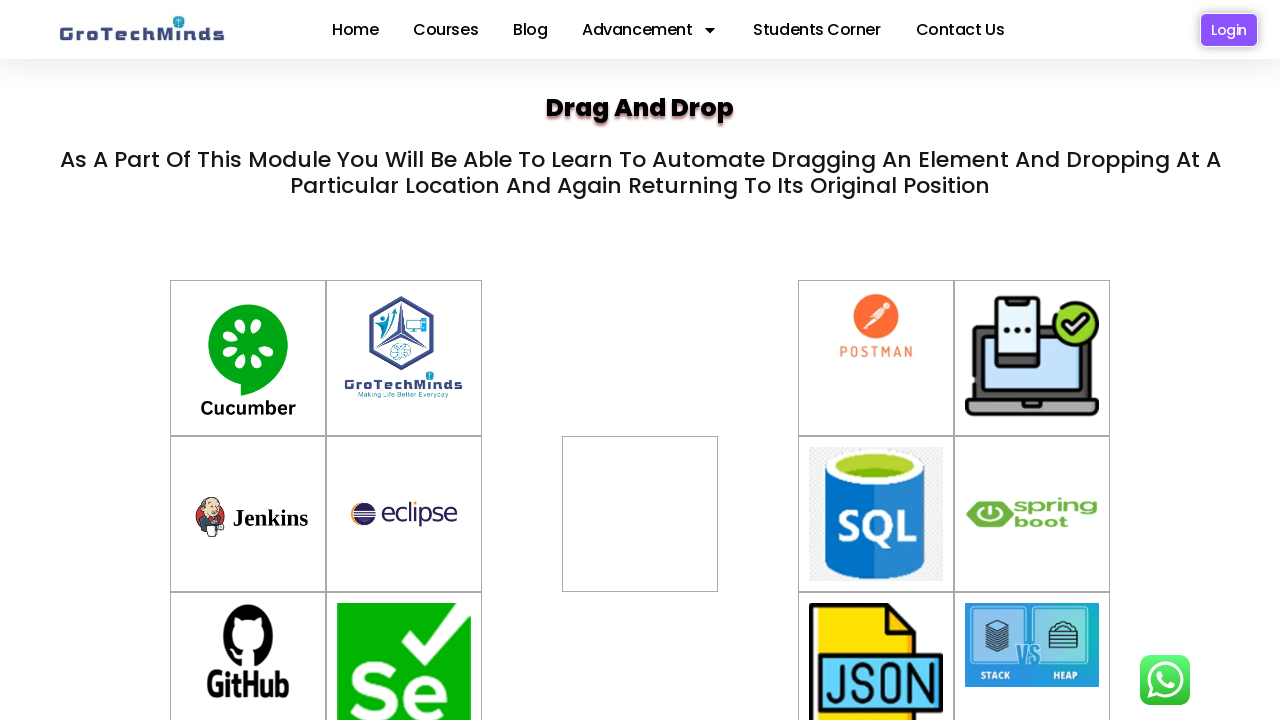

Located cucumber drag element (#drag1)
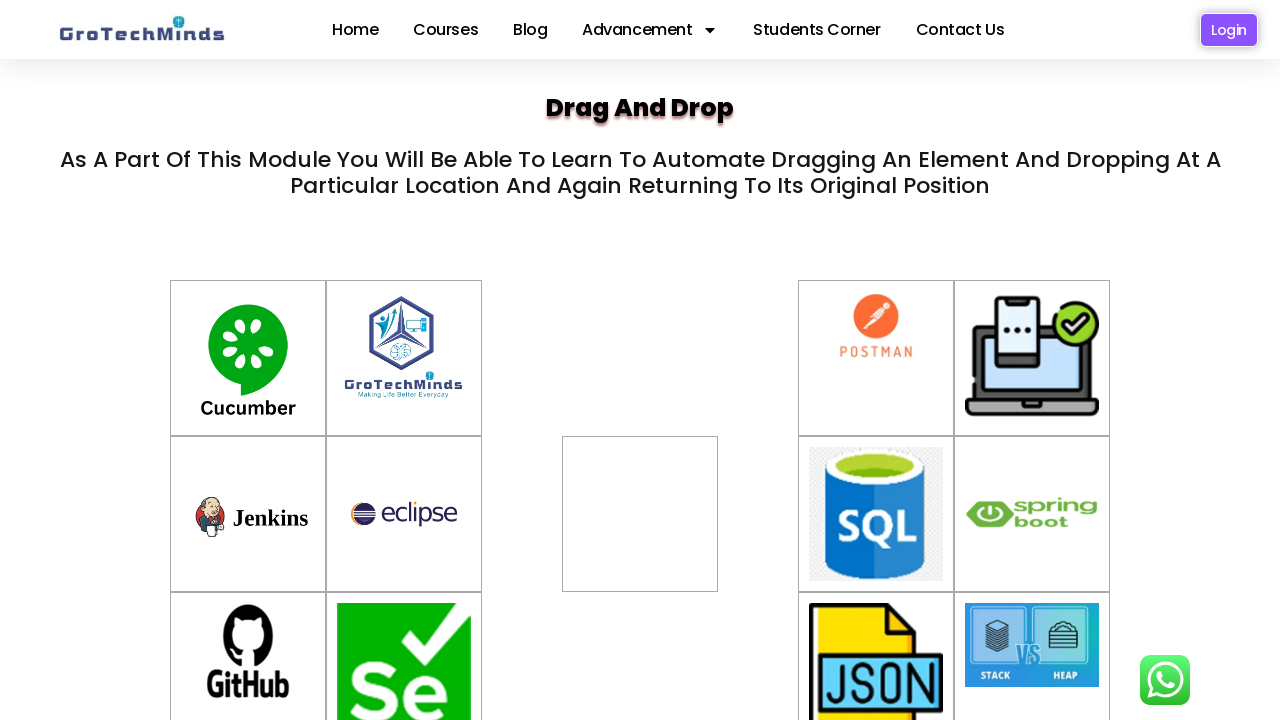

Located cucumber drop zone (#div2)
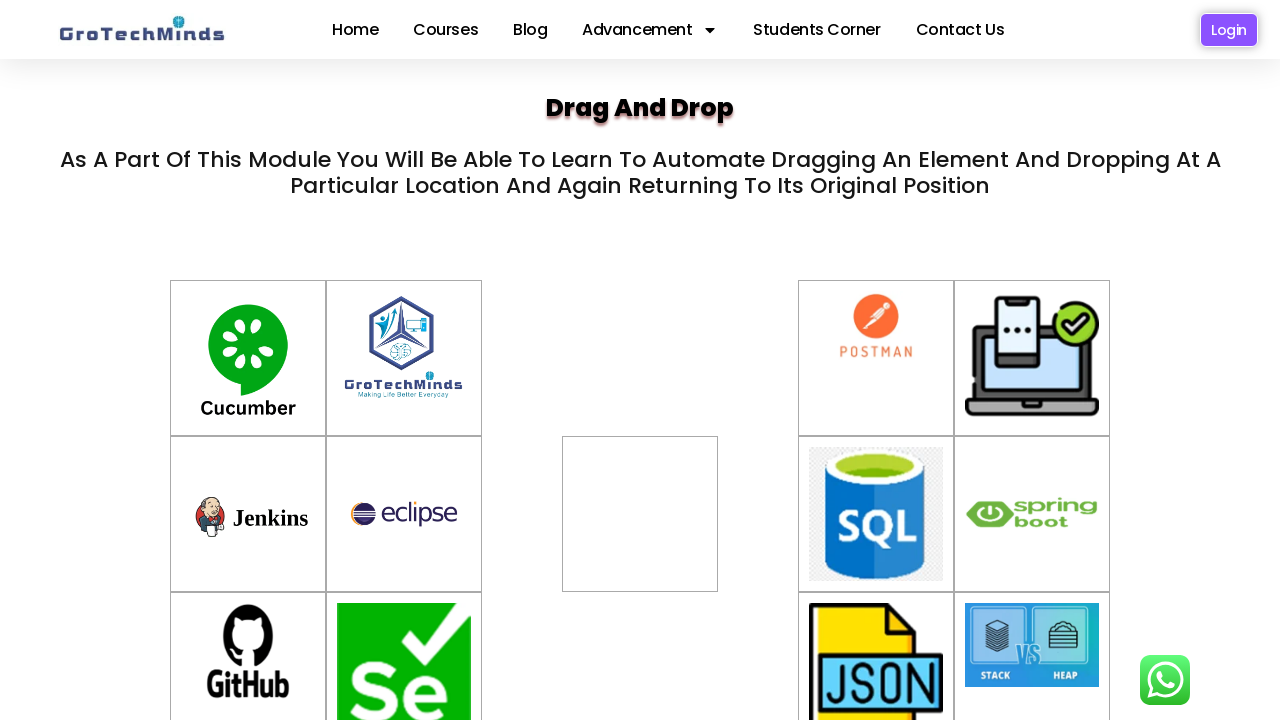

Dragged cucumber element to its drop zone at (640, 514)
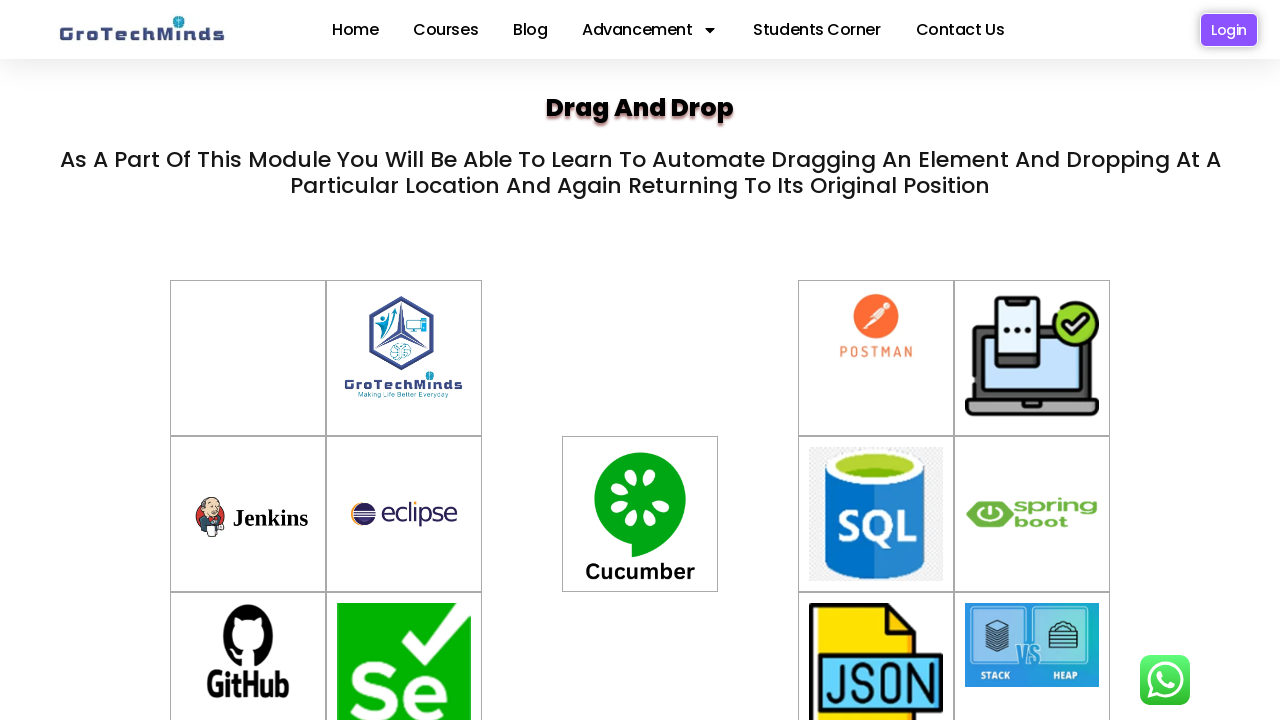

Located growTechMinds drag element (#drag2)
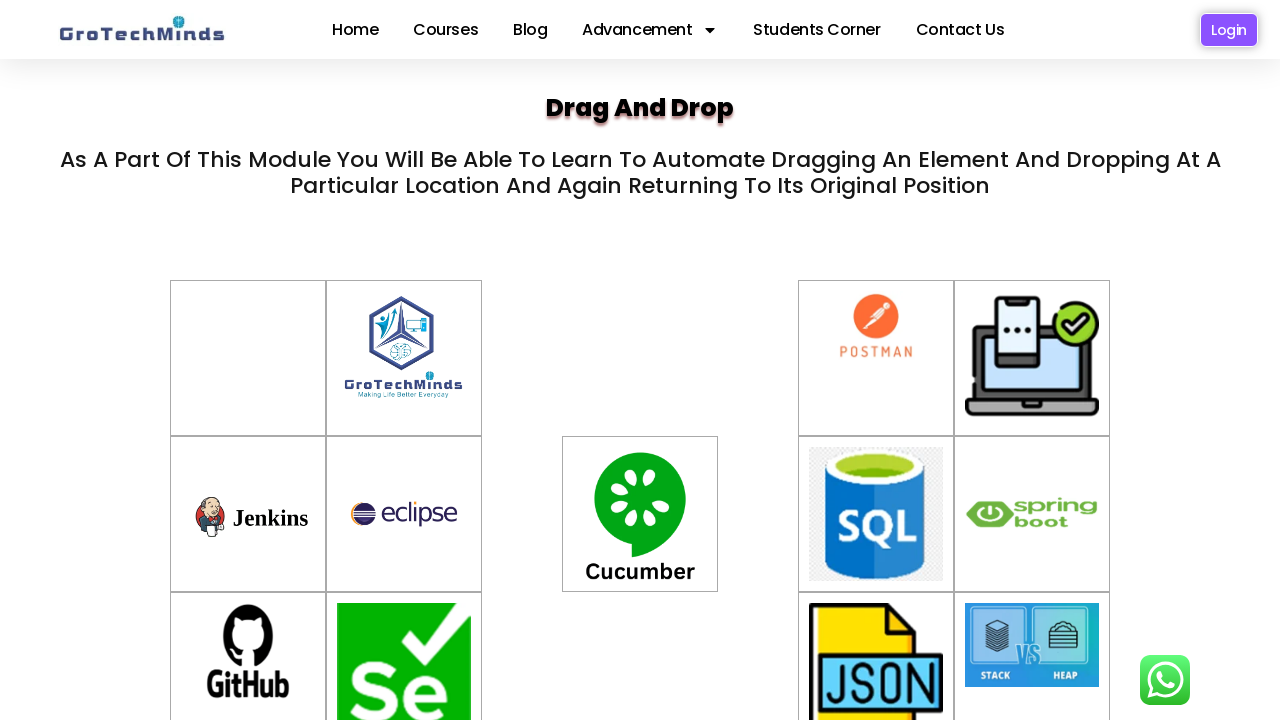

Located growTechMinds drop zone (container div)
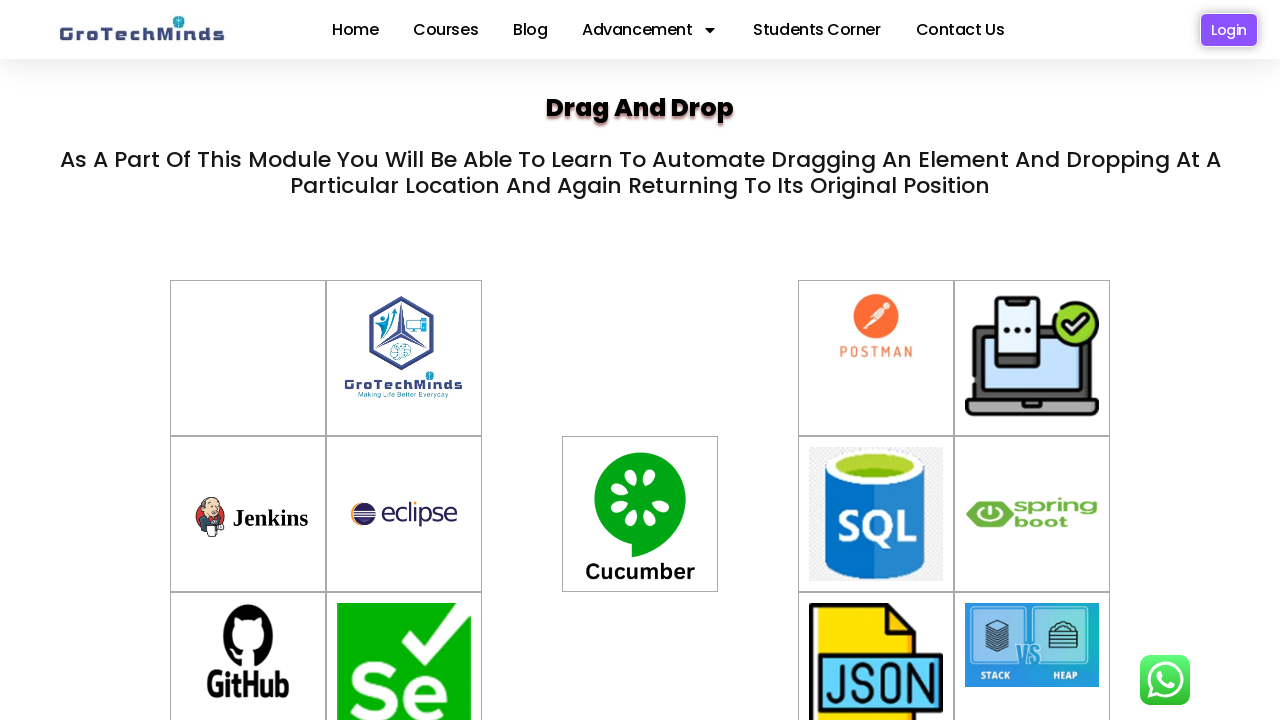

Dragged growTechMinds element to its drop zone at (248, 358)
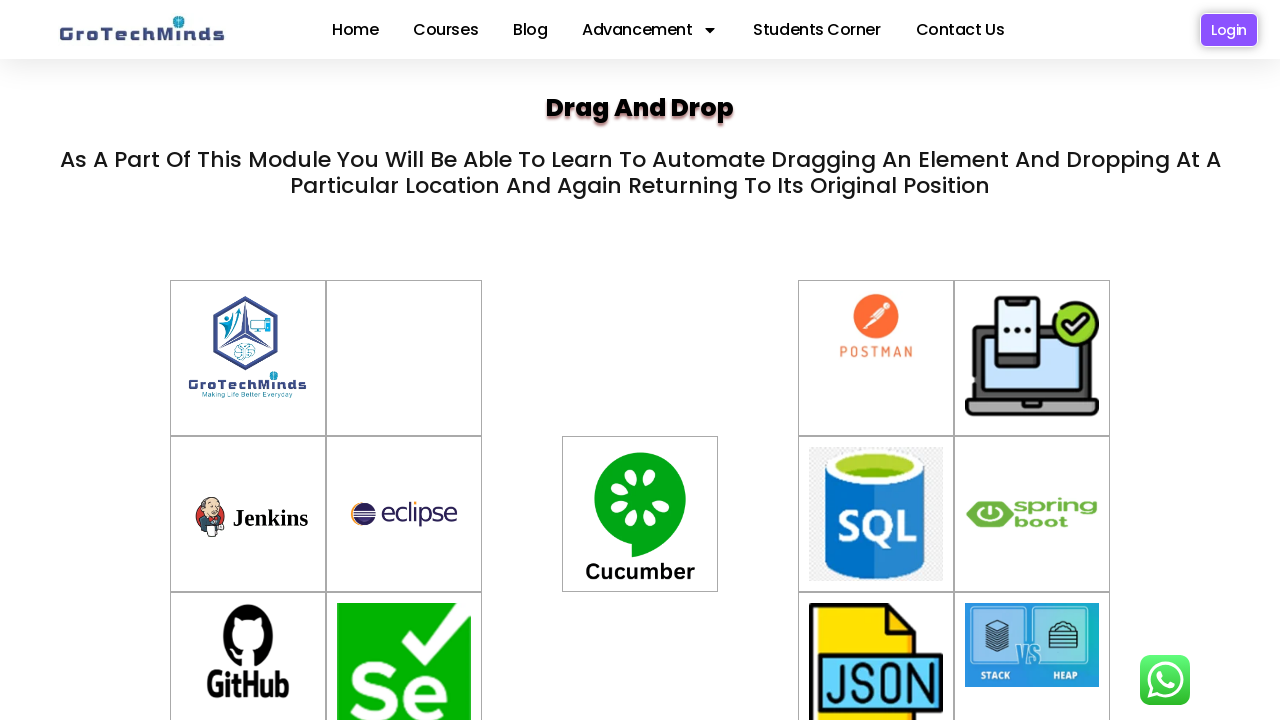

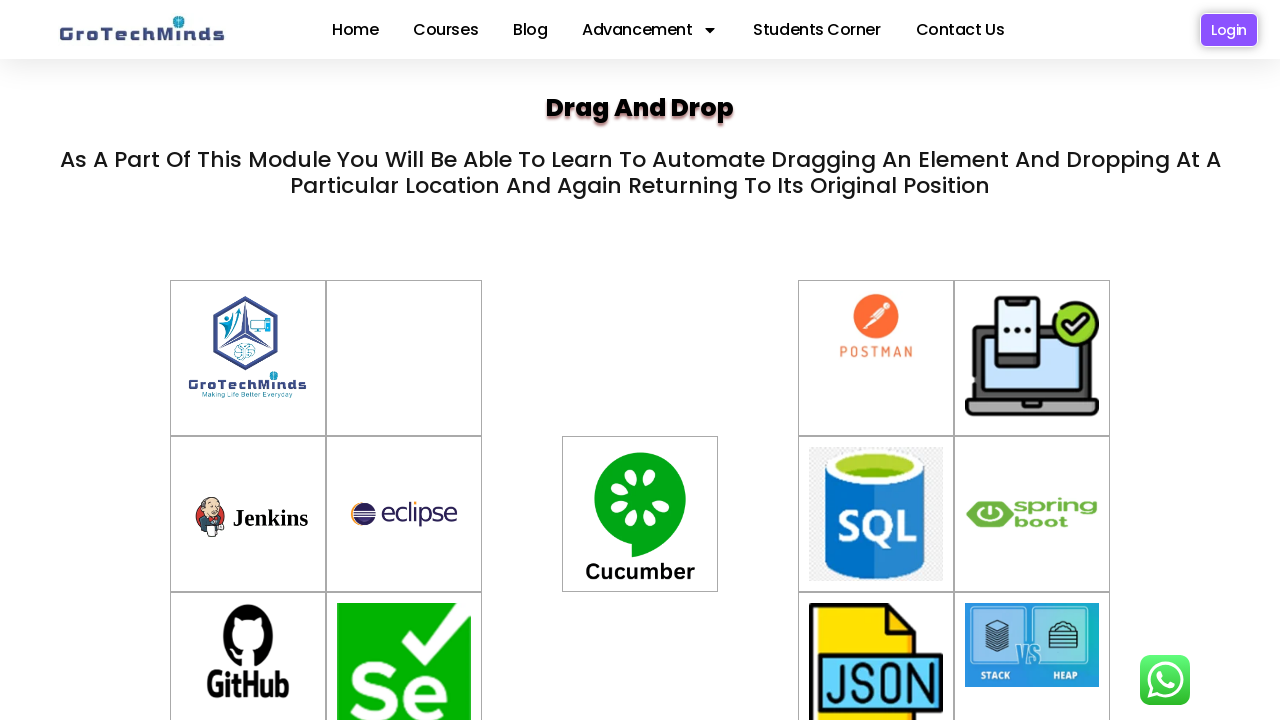